Tests form submission without selecting gender field

Starting URL: https://demoqa.com/automation-practice-form

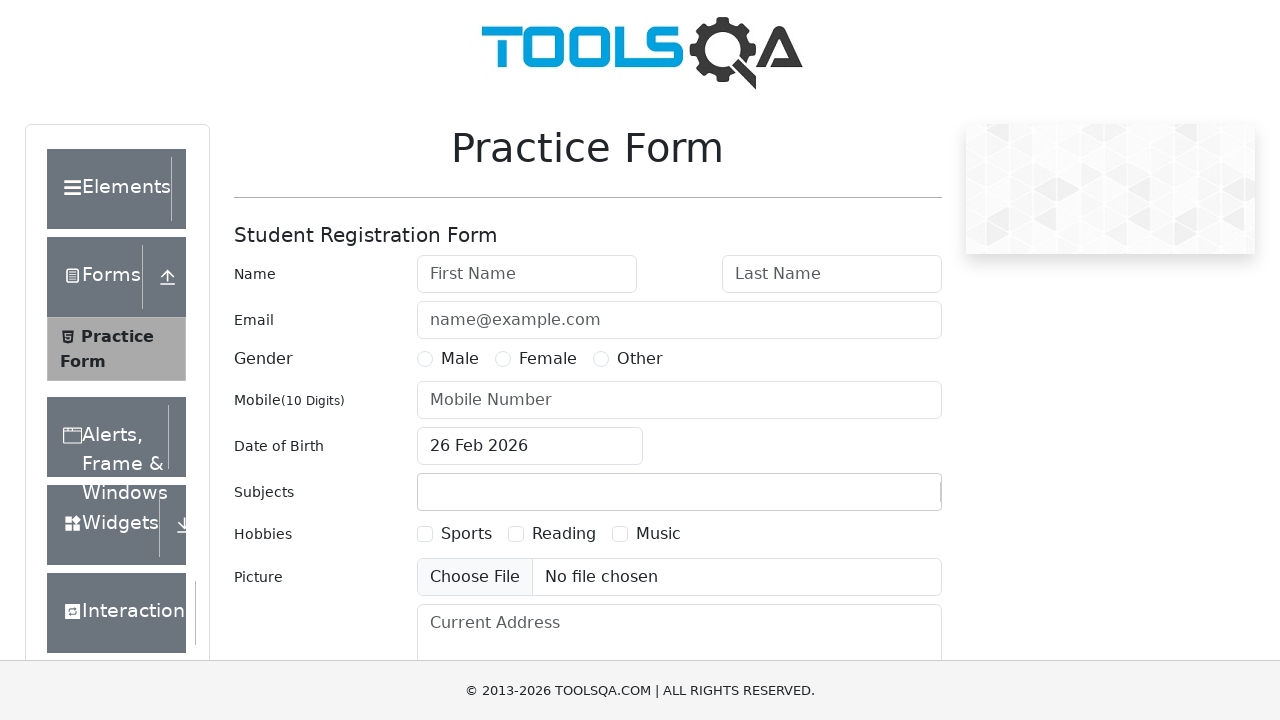

Filled first name field with 'Sarika' on #firstName
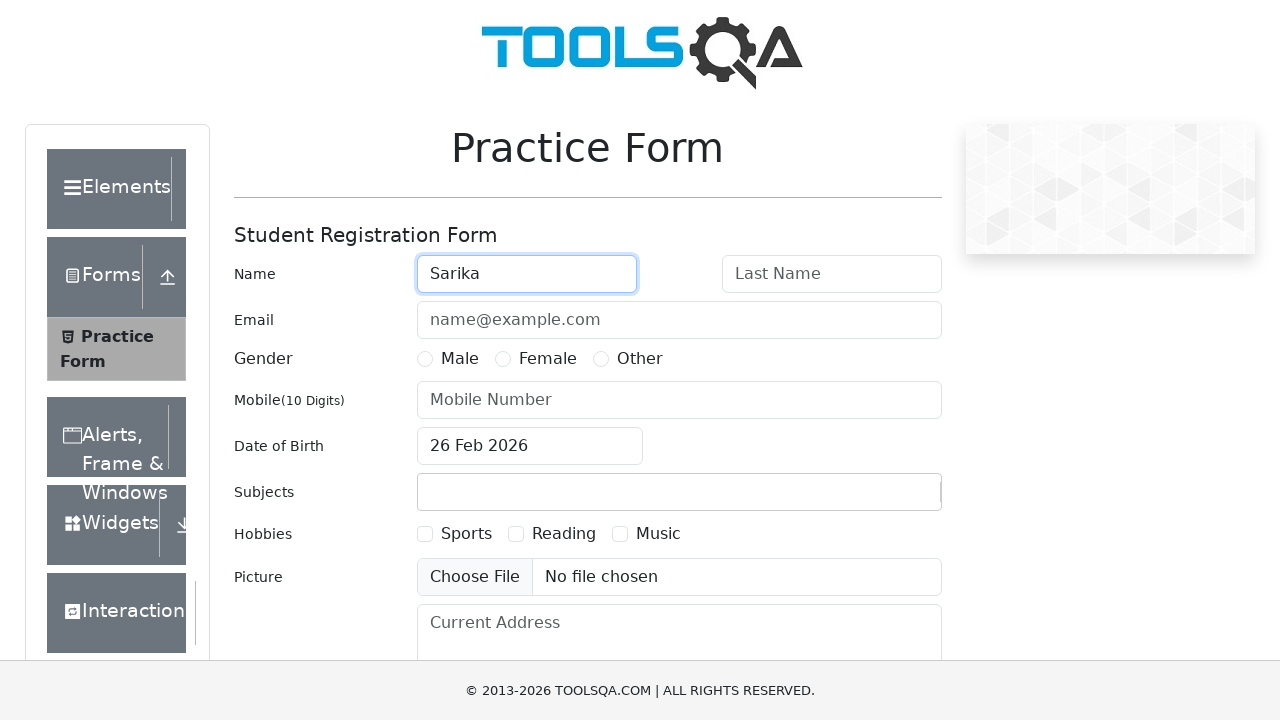

Filled last name field with 'Shrestha' on #lastName
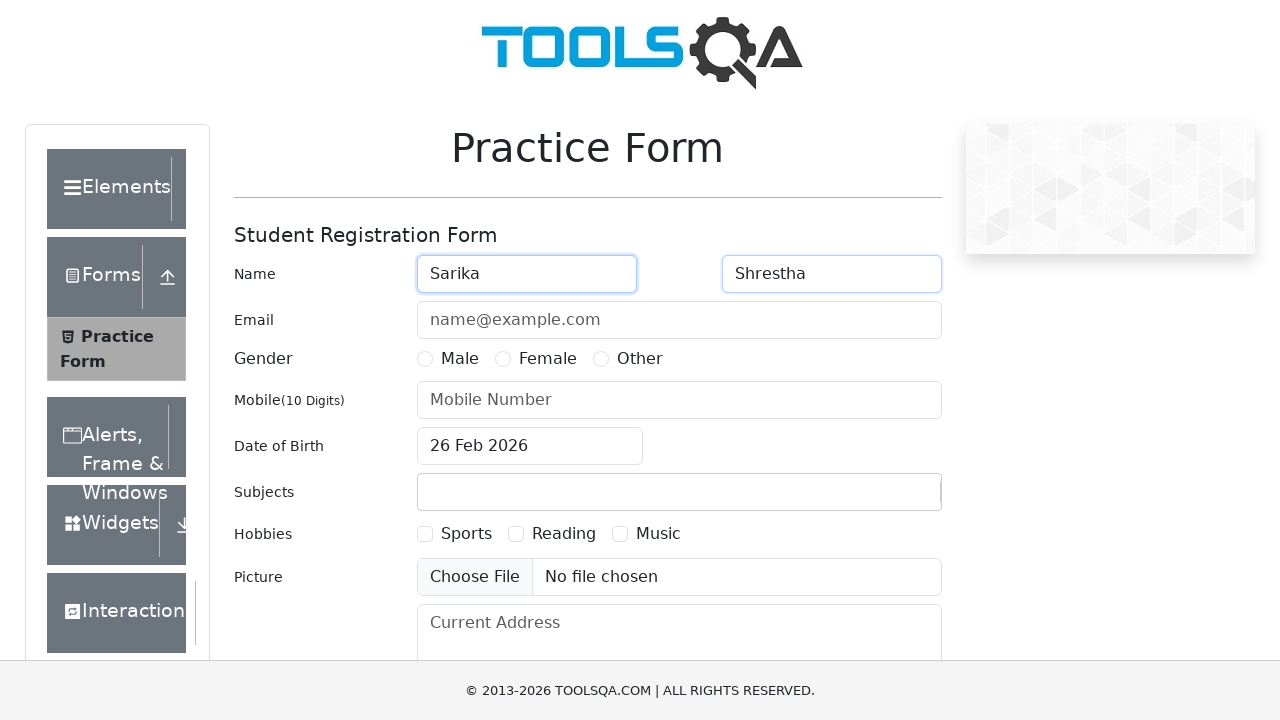

Filled email field with 'sarikastha@gmail.com' on #userEmail
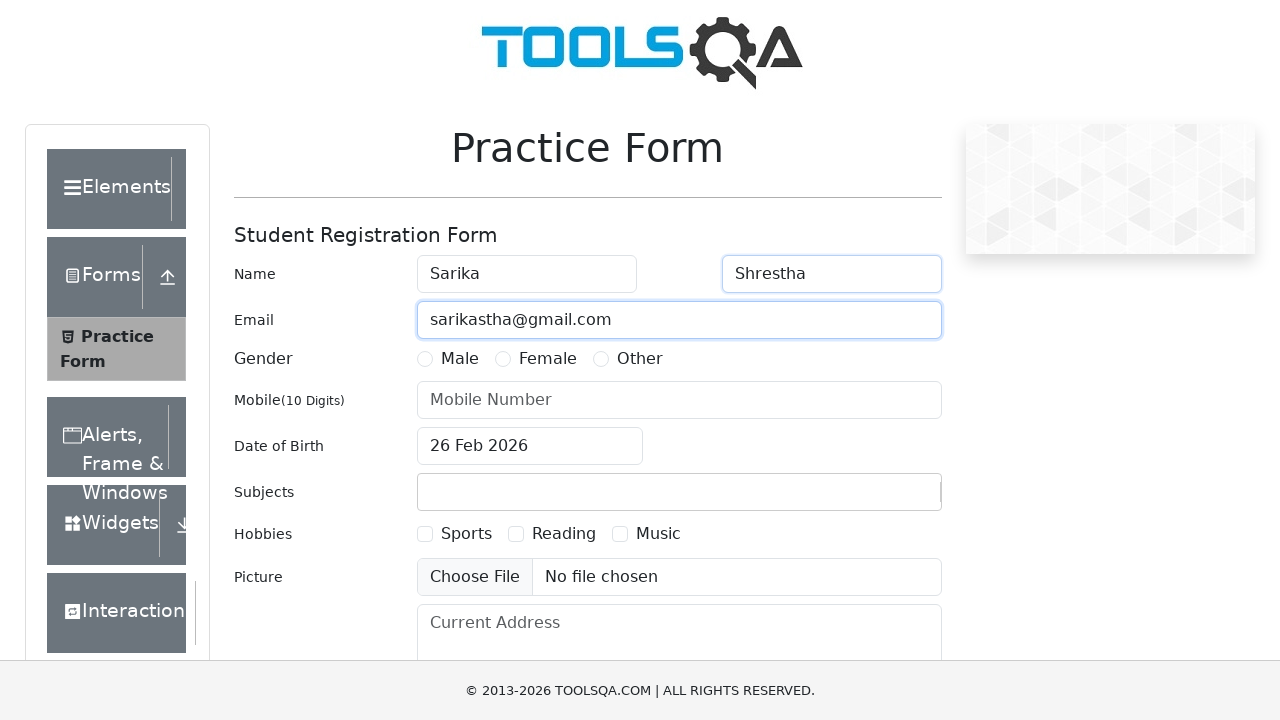

Filled phone number field with '9816144057' on #userNumber
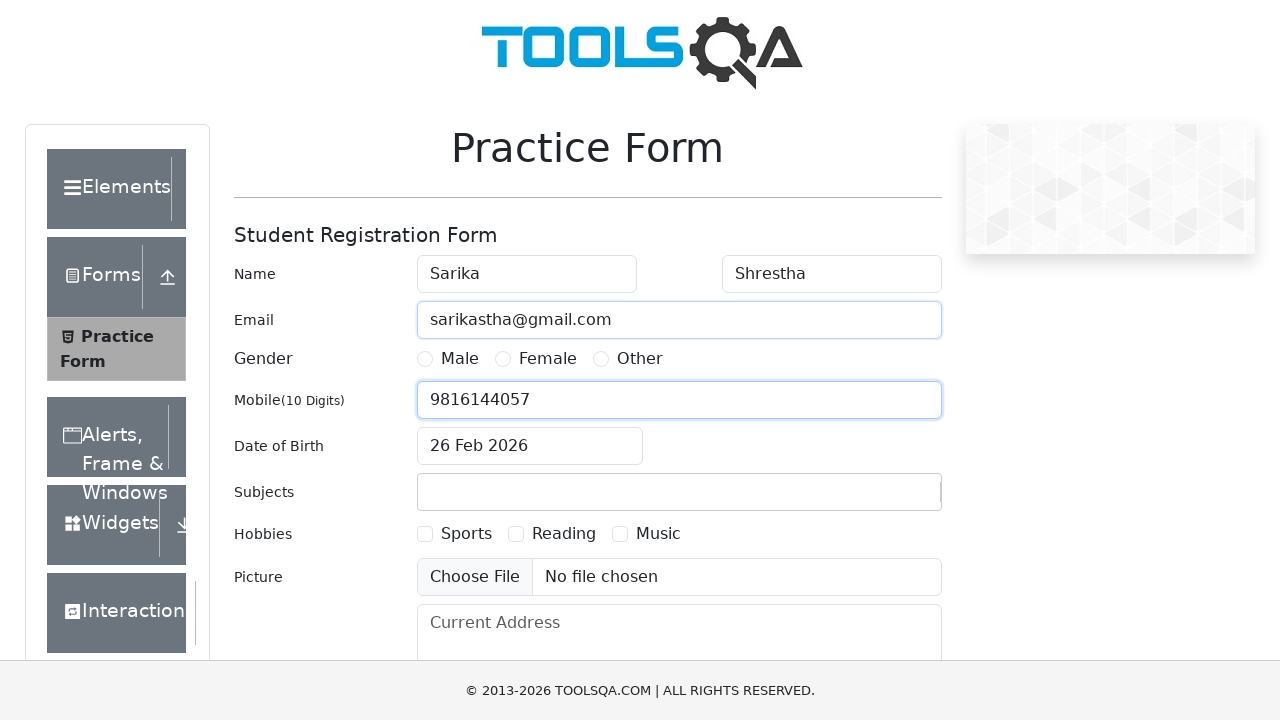

Submitted form without selecting gender field
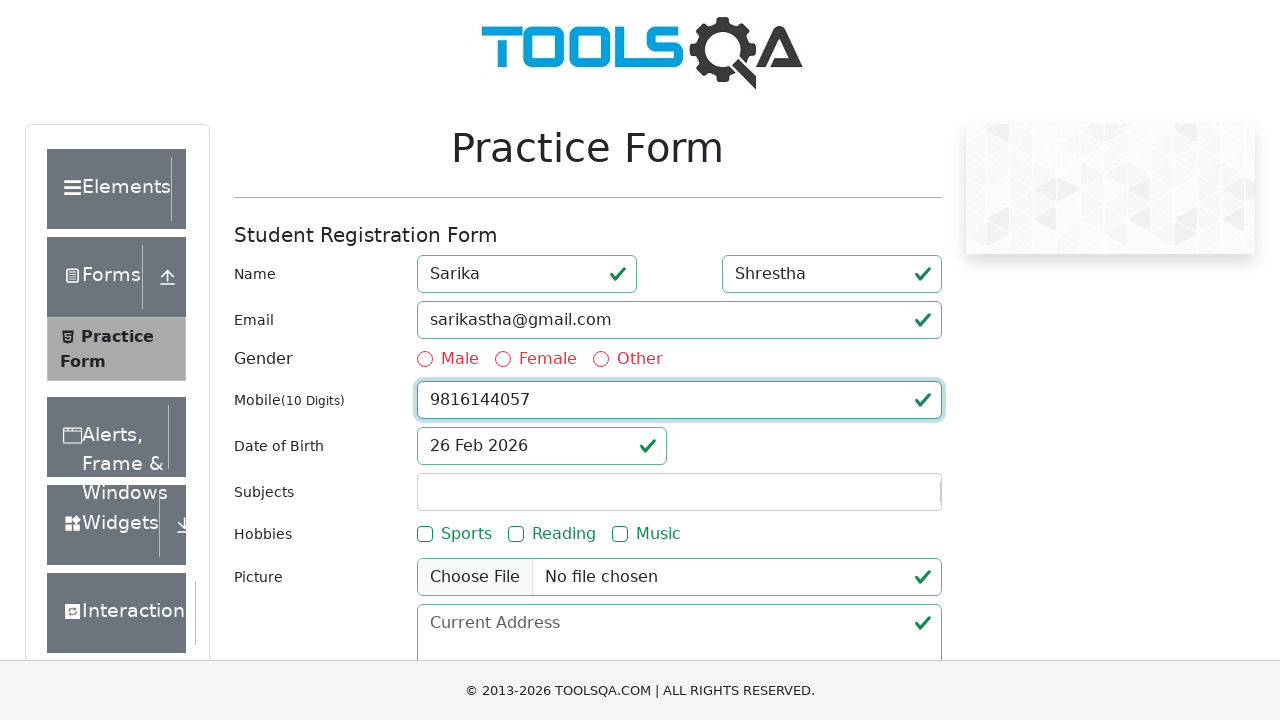

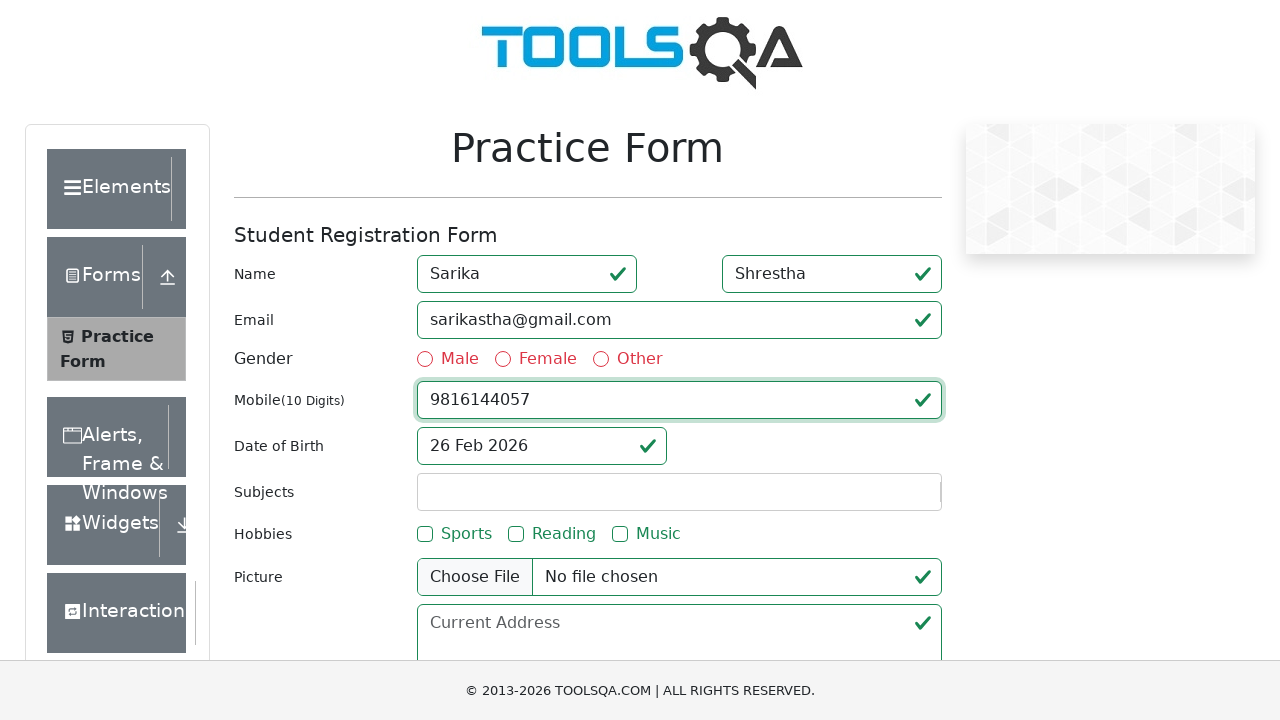